Tests adding a single element by clicking the Add Element button, then removing it by clicking the Delete button

Starting URL: https://the-internet.herokuapp.com/add_remove_elements/

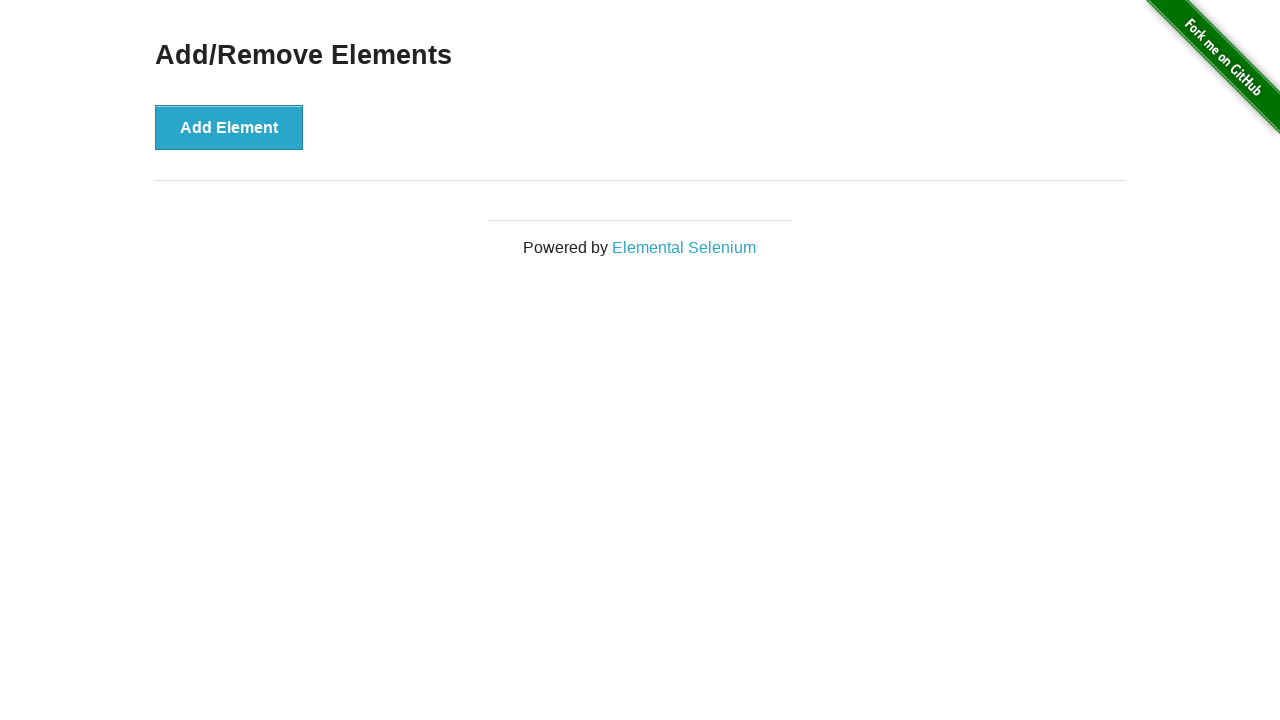

Clicked Add Element button to add one element at (229, 127) on .example button
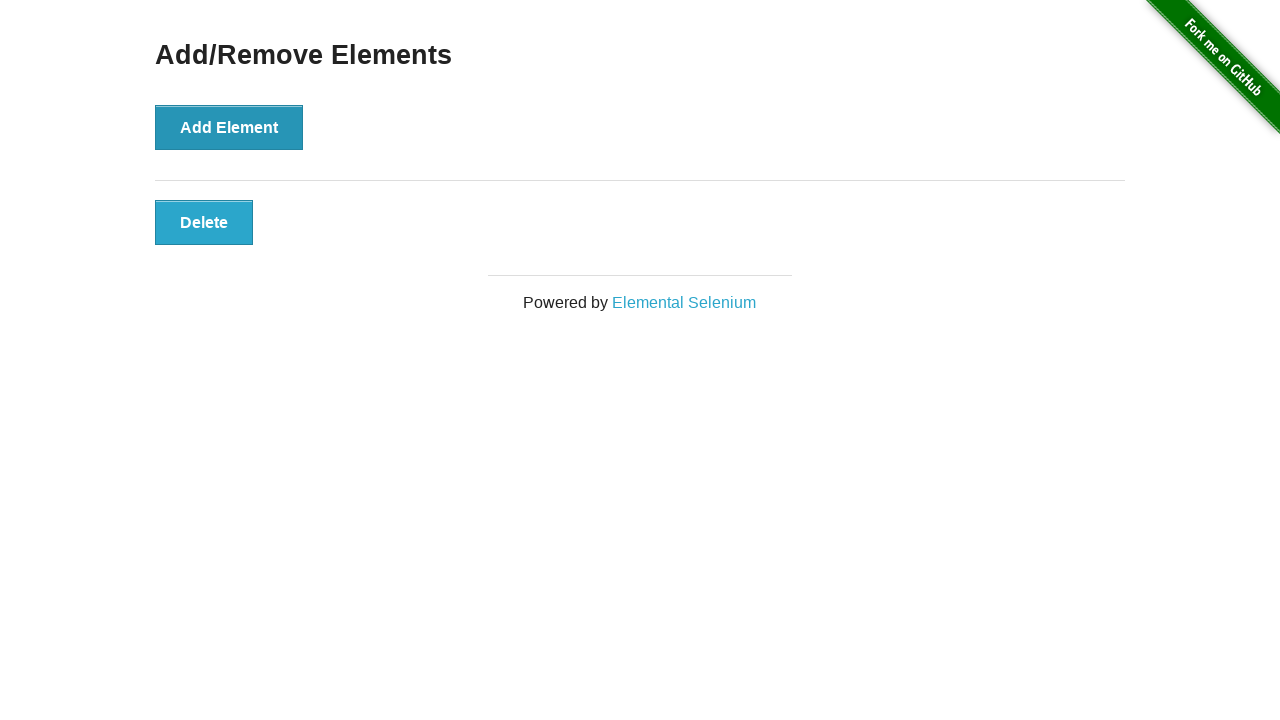

Clicked Delete button to remove the element at (204, 222) on #elements button
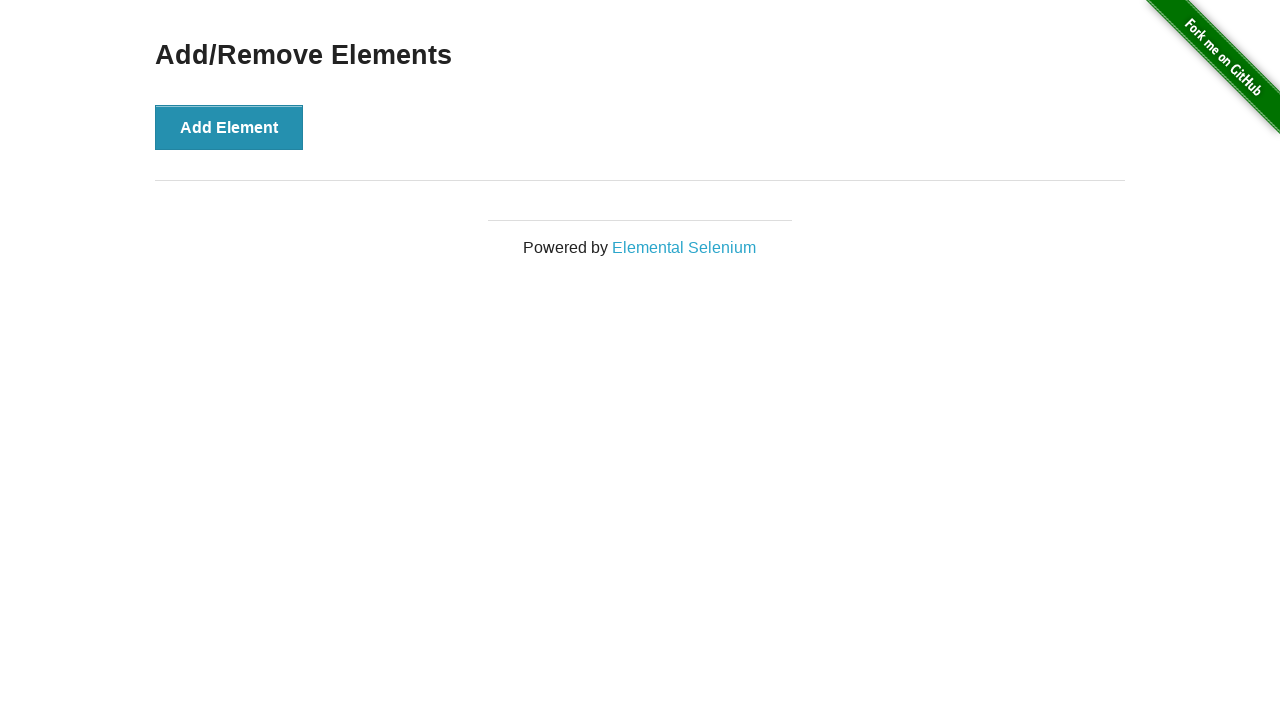

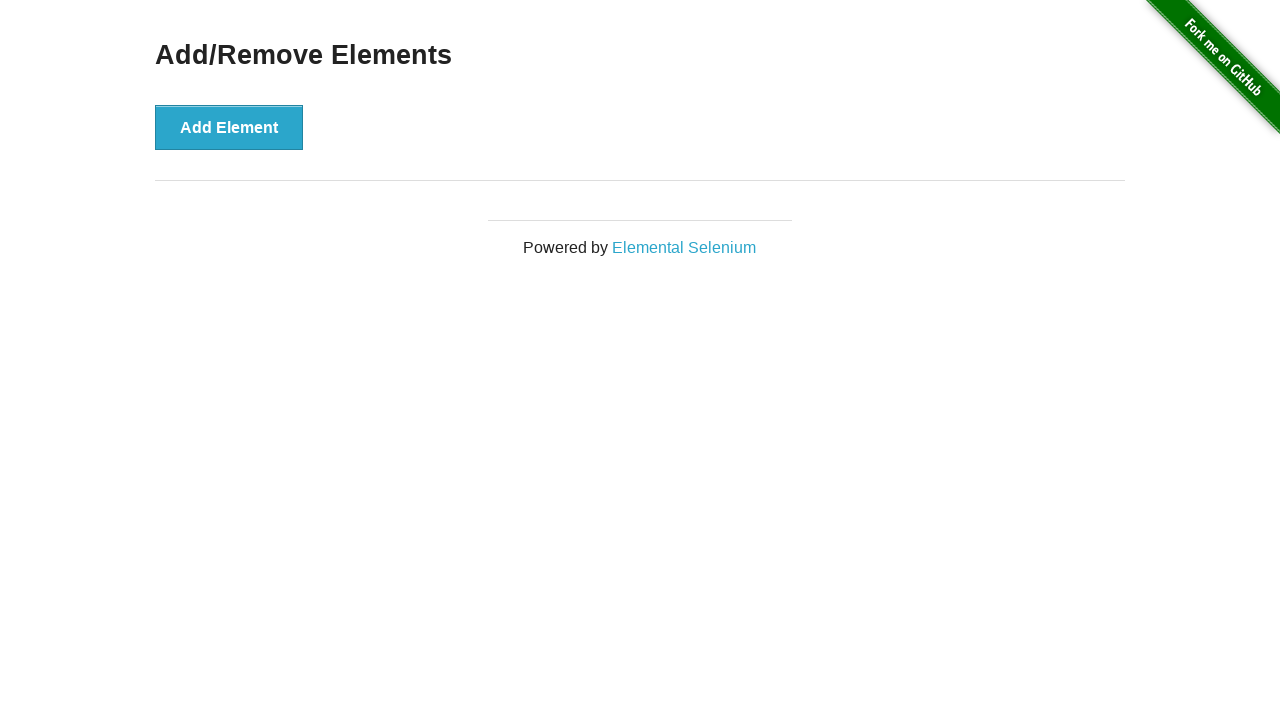